Tests drag and drop functionality within an iframe by dragging an element from source to destination on the jQuery UI demo page

Starting URL: https://jqueryui.com/droppable/

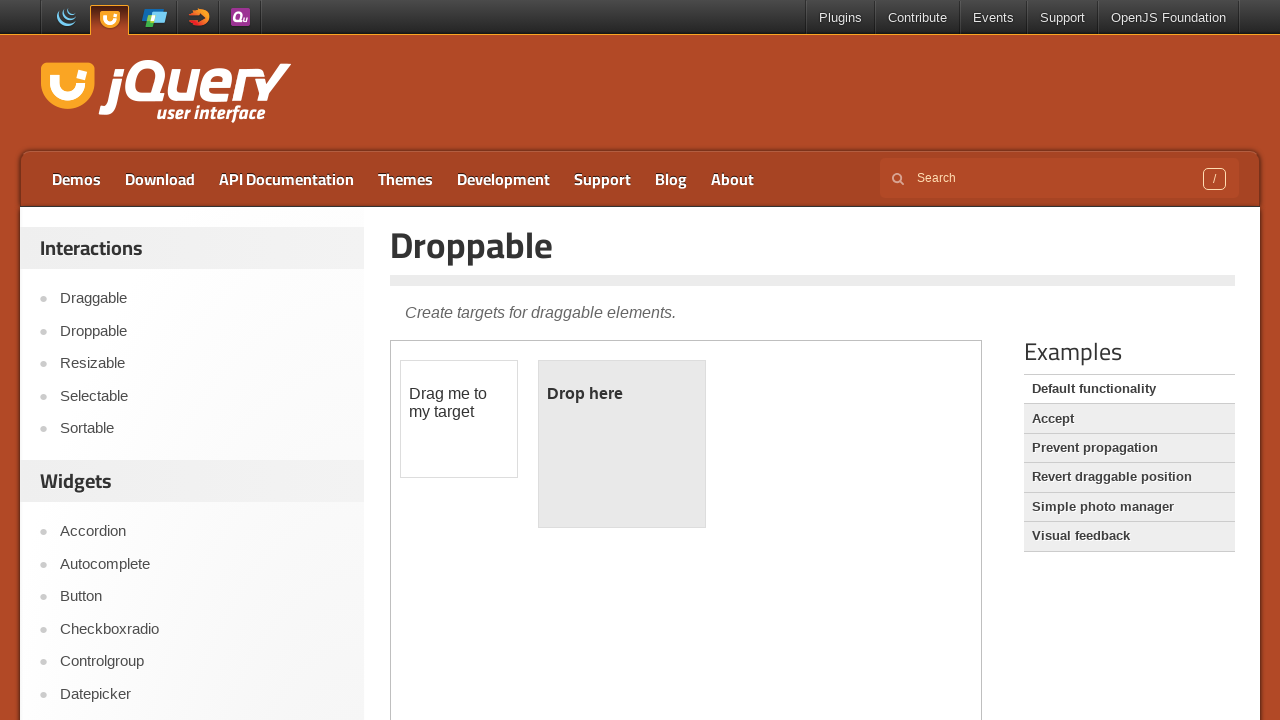

Navigated to jQuery UI droppable demo page
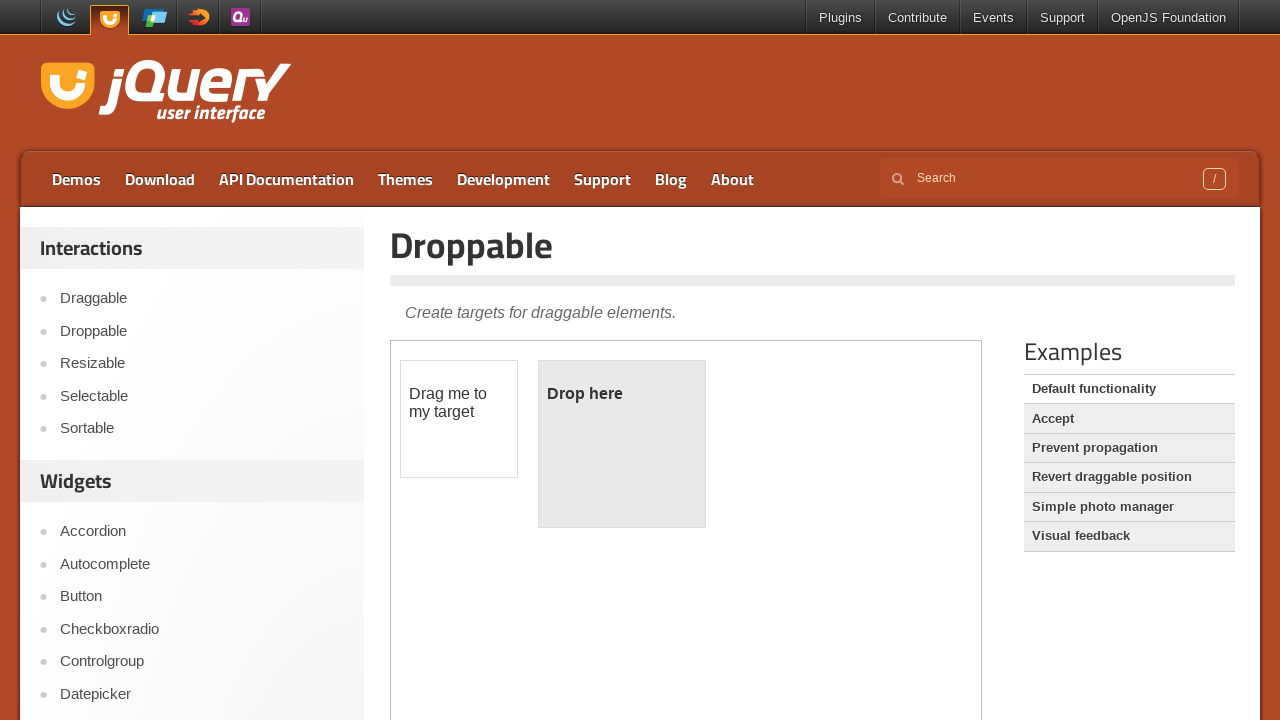

Located the demo iframe containing draggable elements
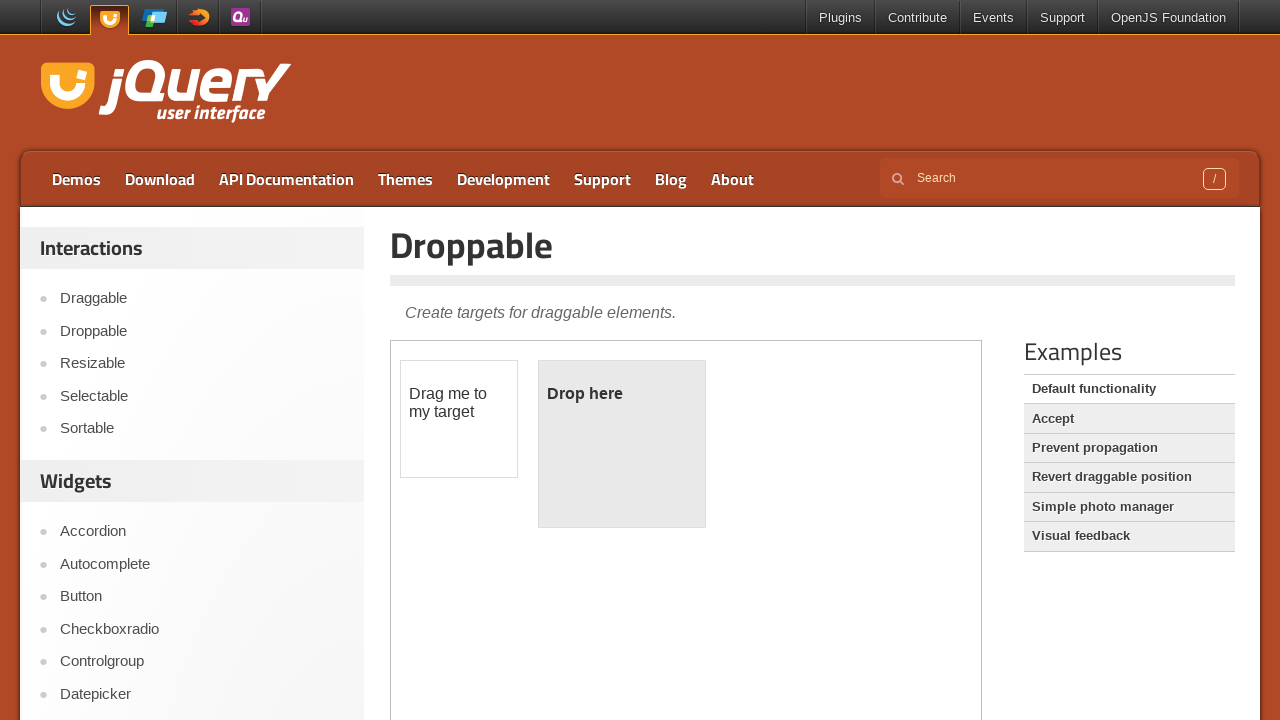

Located the draggable source element
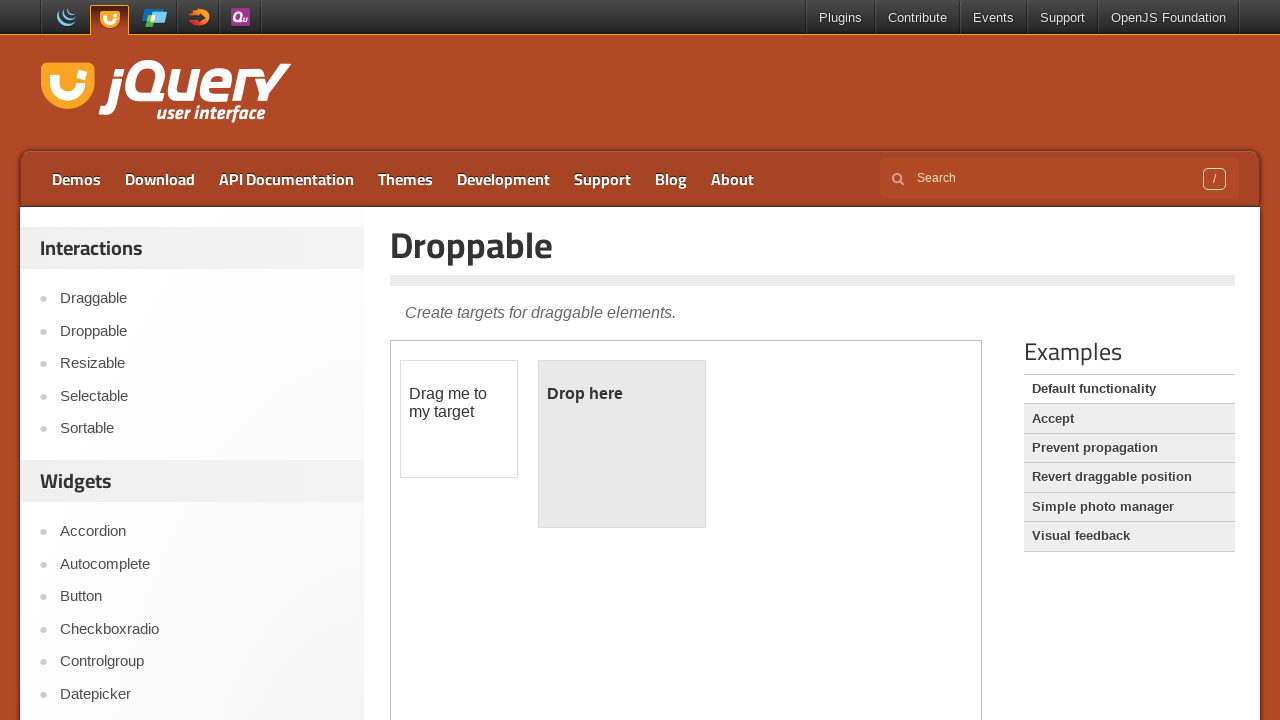

Located the droppable destination element
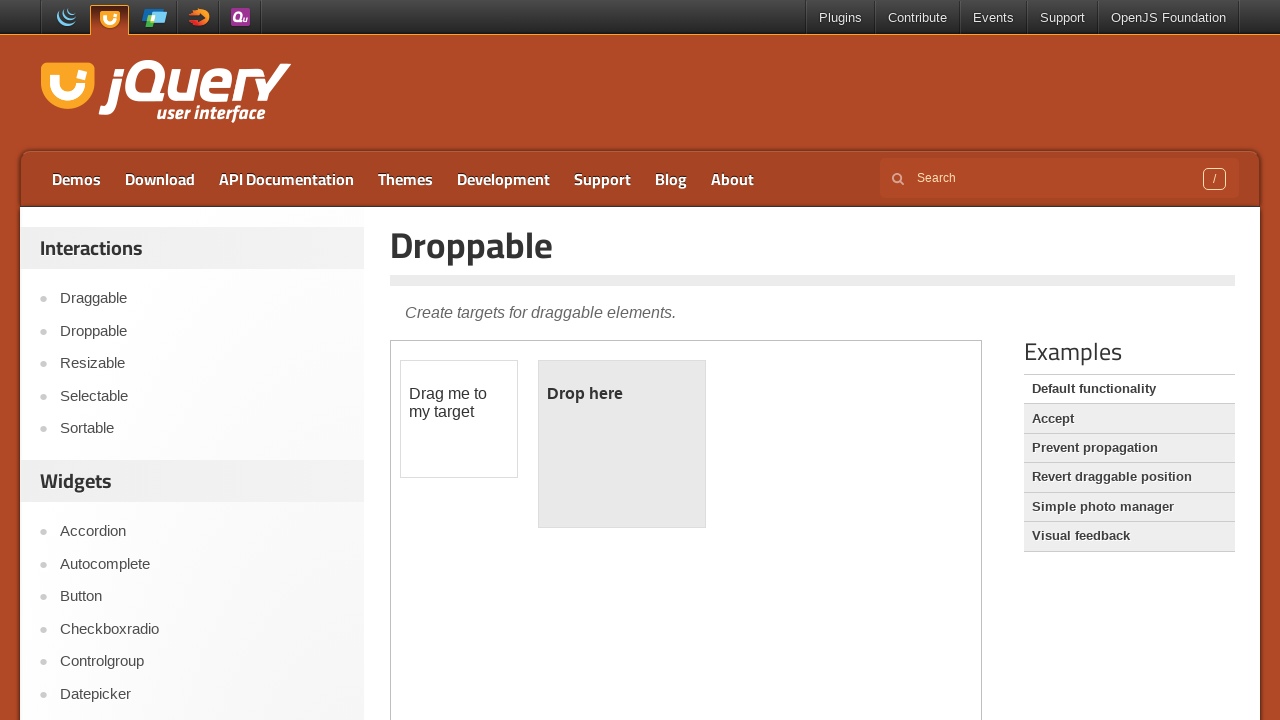

Dragged source element to destination element at (622, 444)
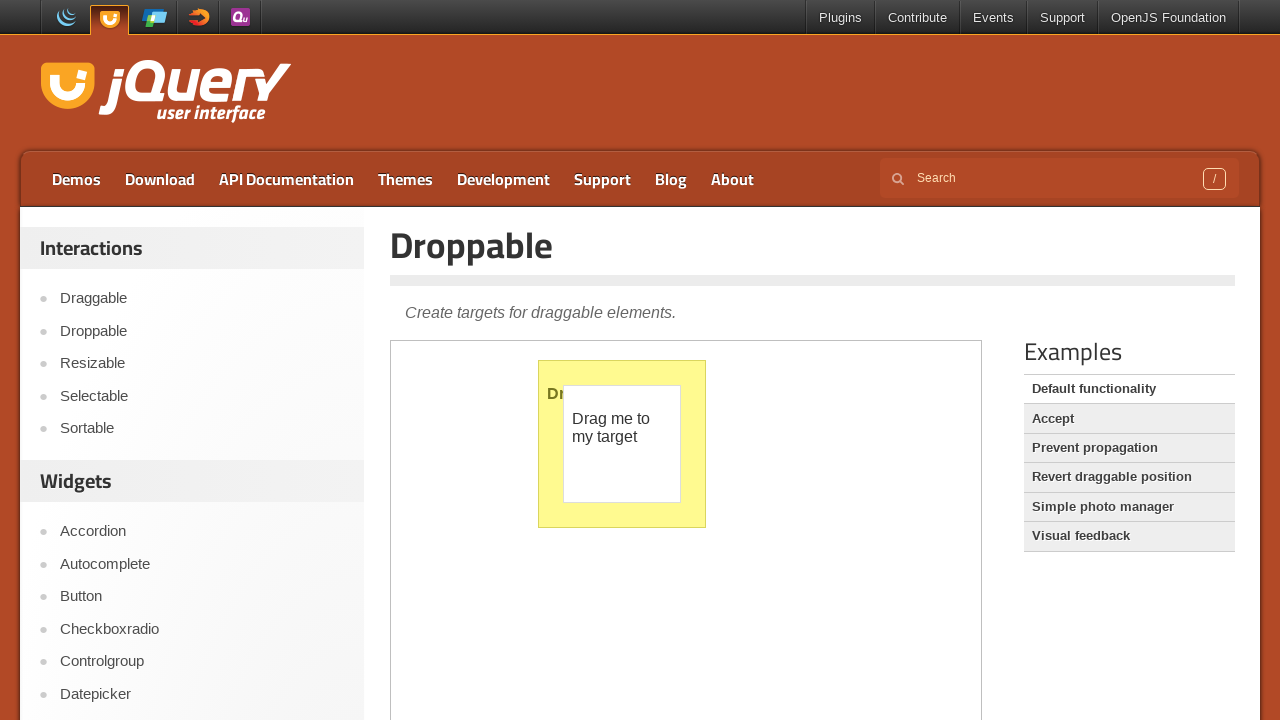

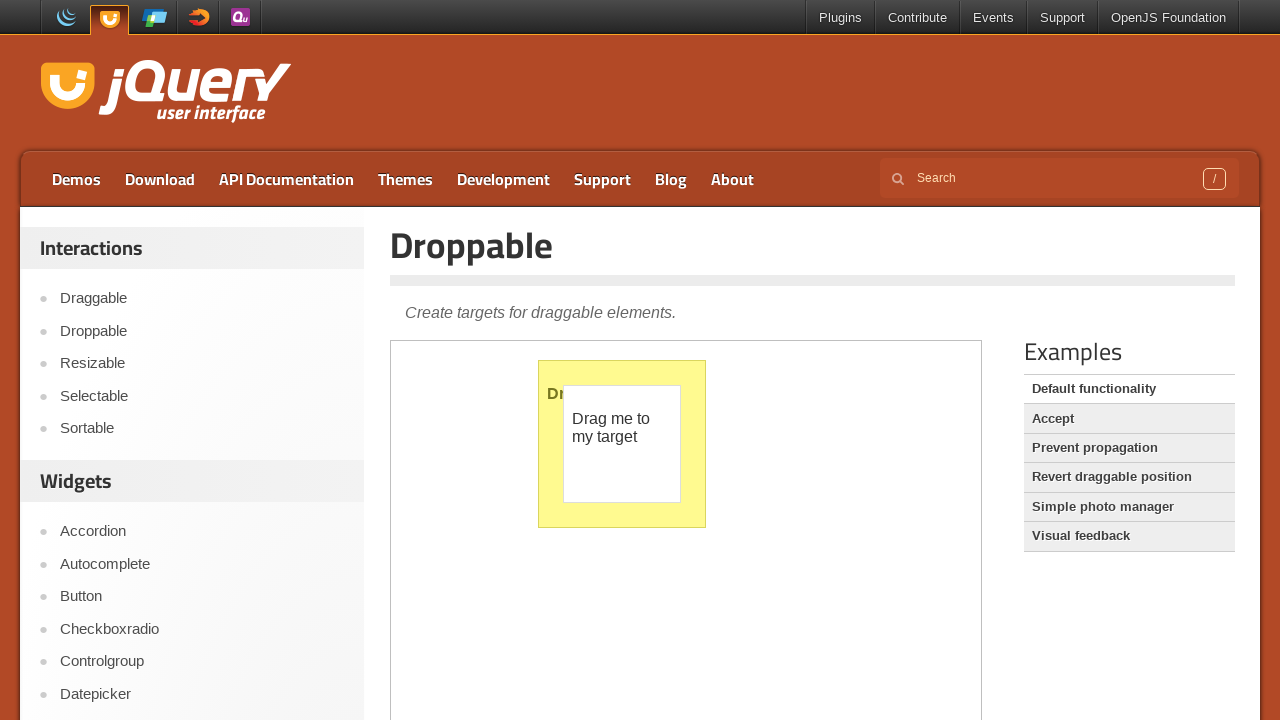